Tests a practice page by filling a name input field with text using a CSS selector

Starting URL: https://www.letskodeit.com/practice

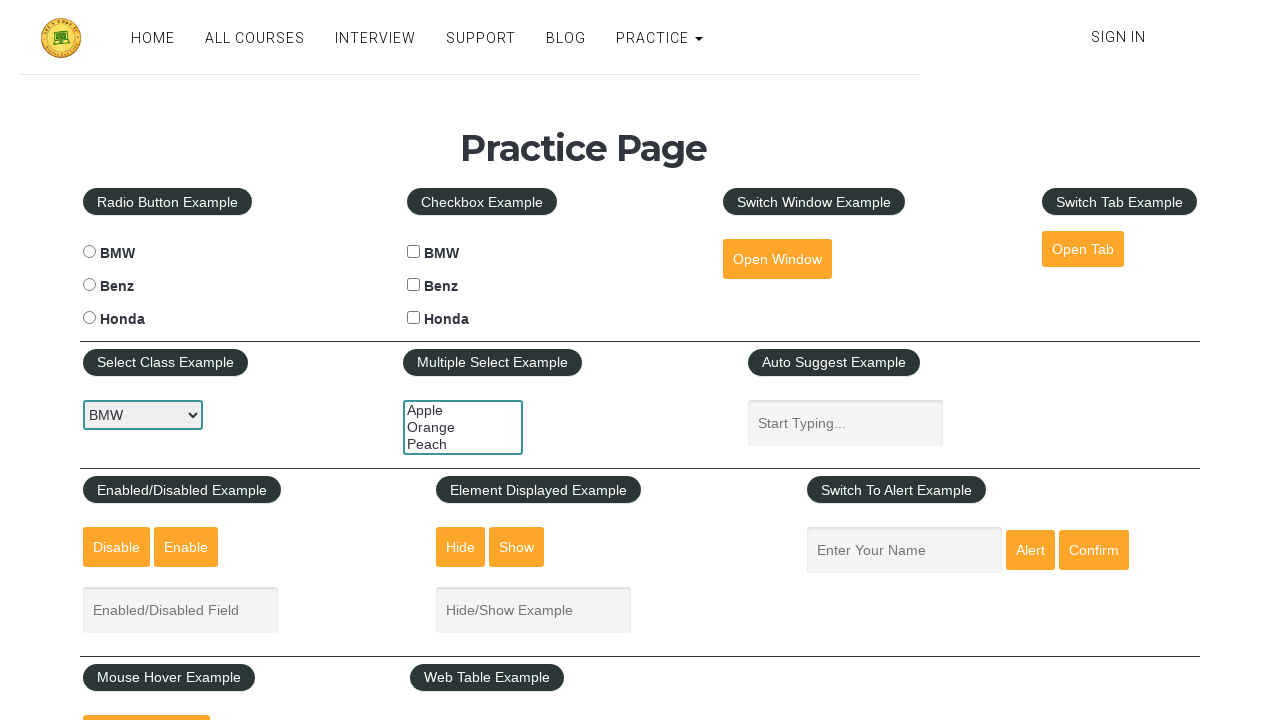

Filled name input field with 'Found!' using CSS selector on fieldset > input#name
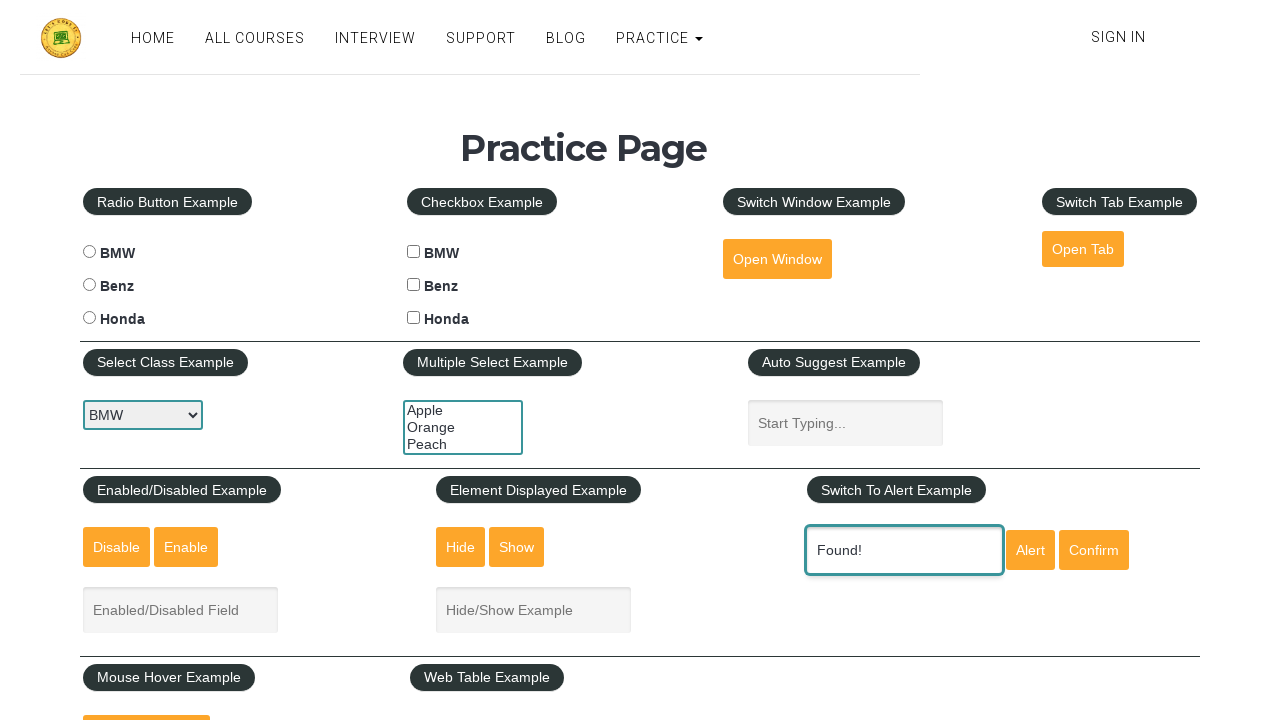

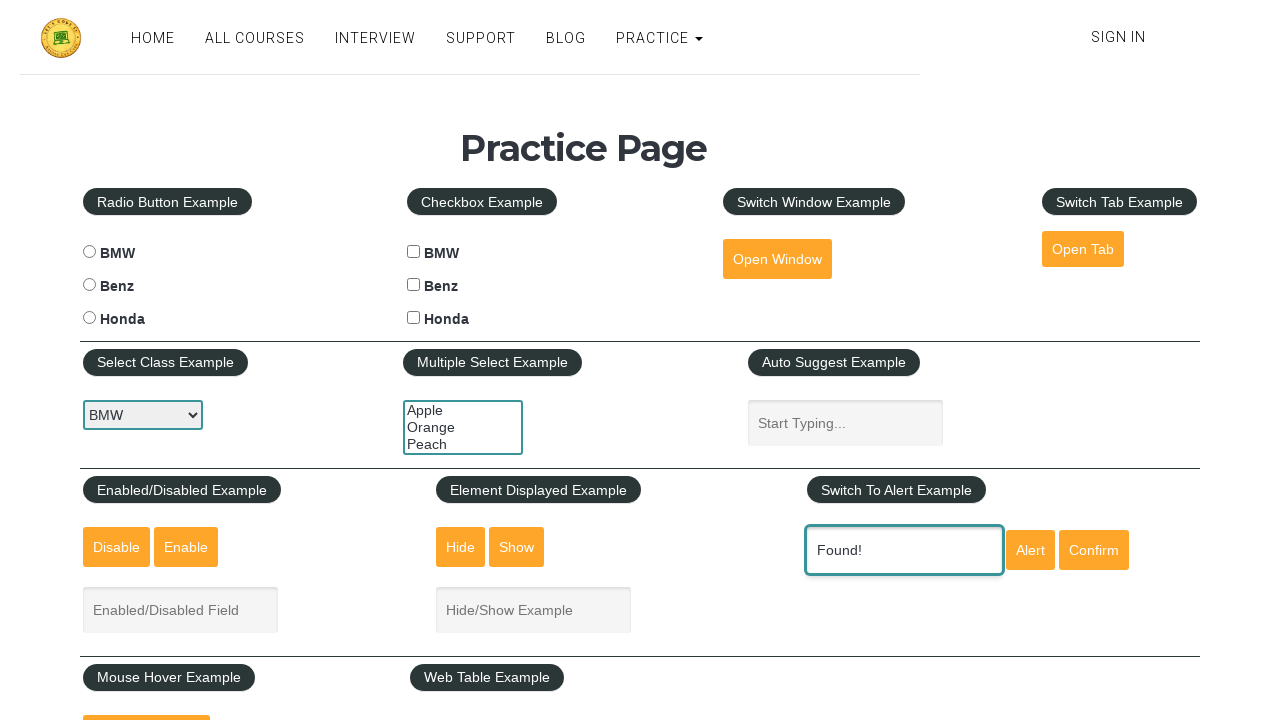